Retrieves the value attribute of the email input text box

Starting URL: https://www.selenium.dev/selenium/web/inputs.html

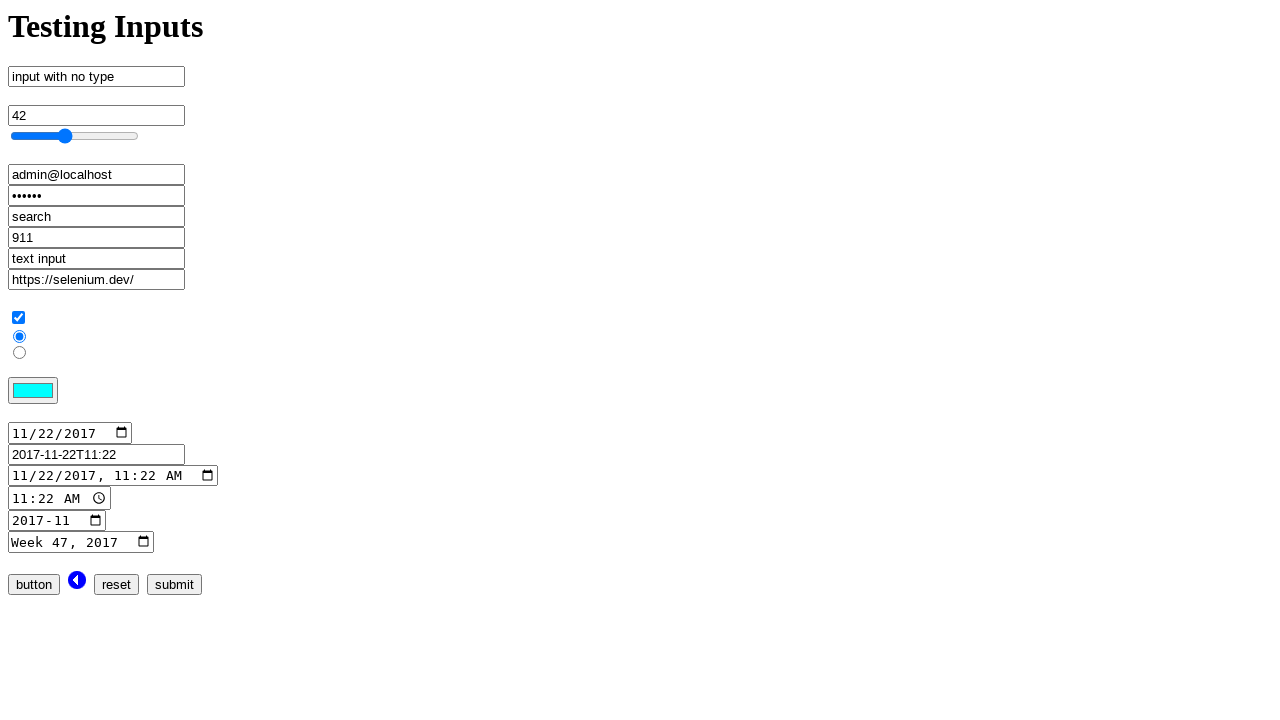

Located email input element with name='email_input'
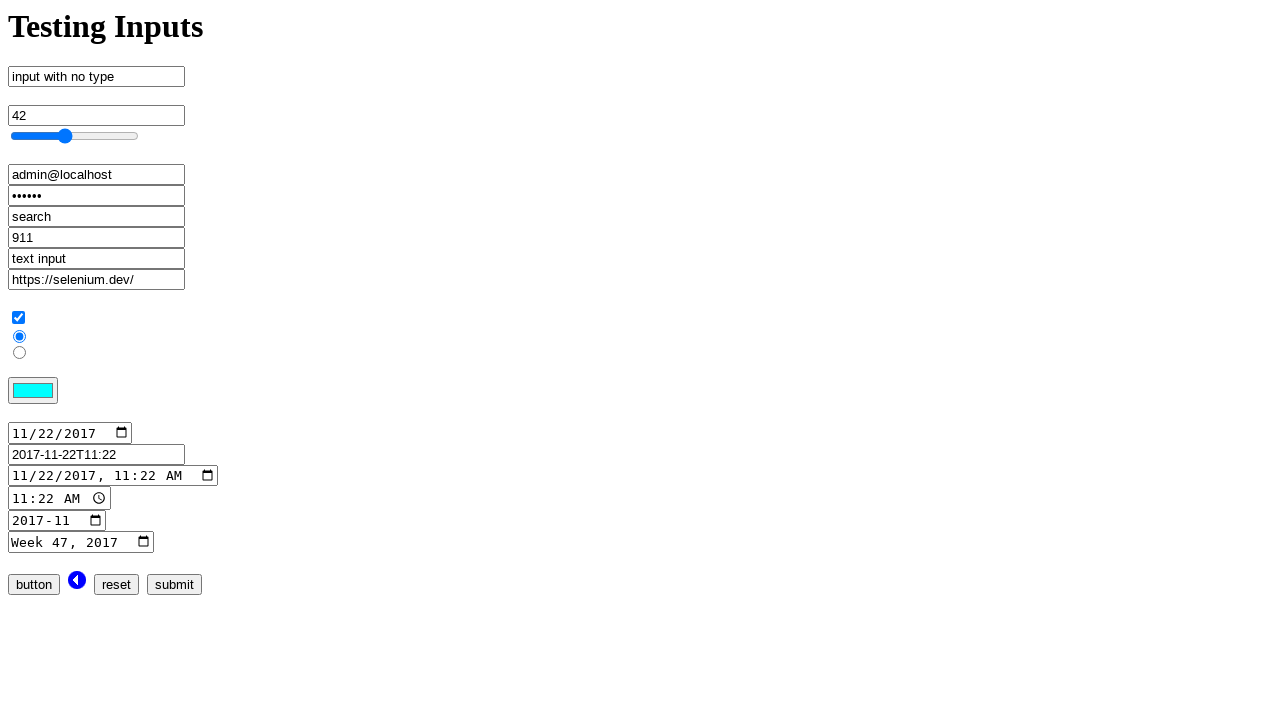

Retrieved value attribute from email input element
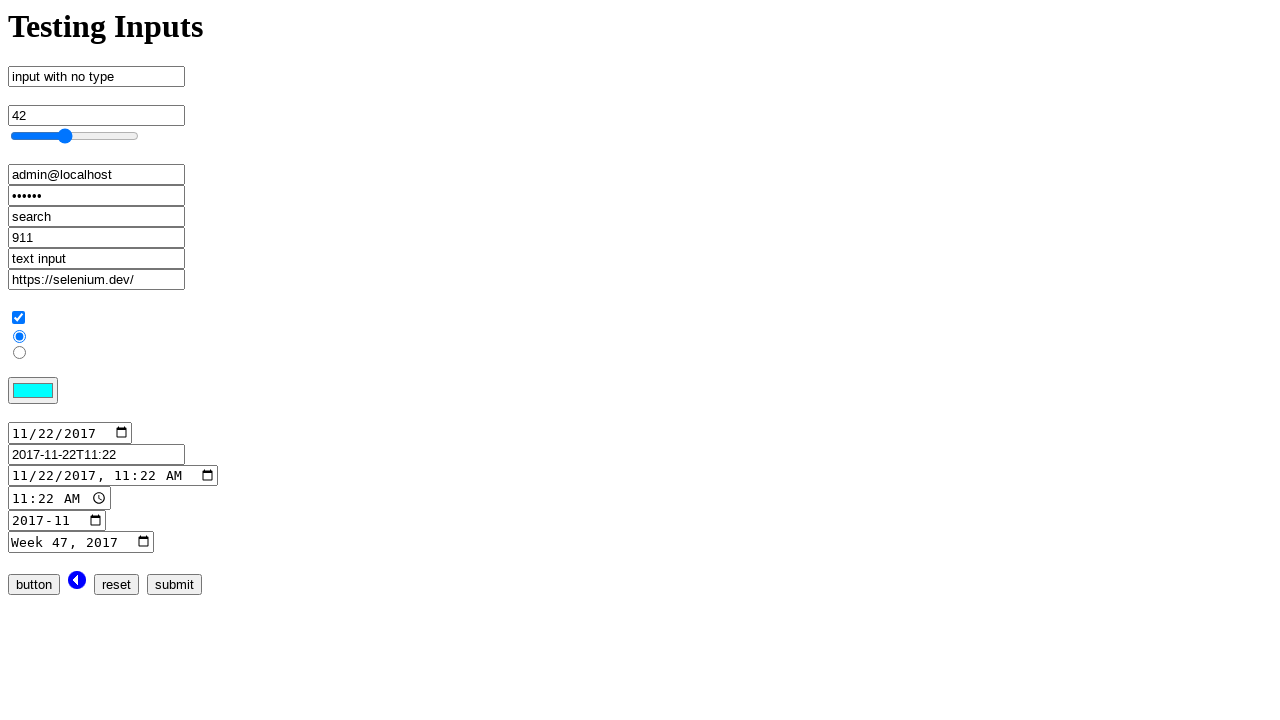

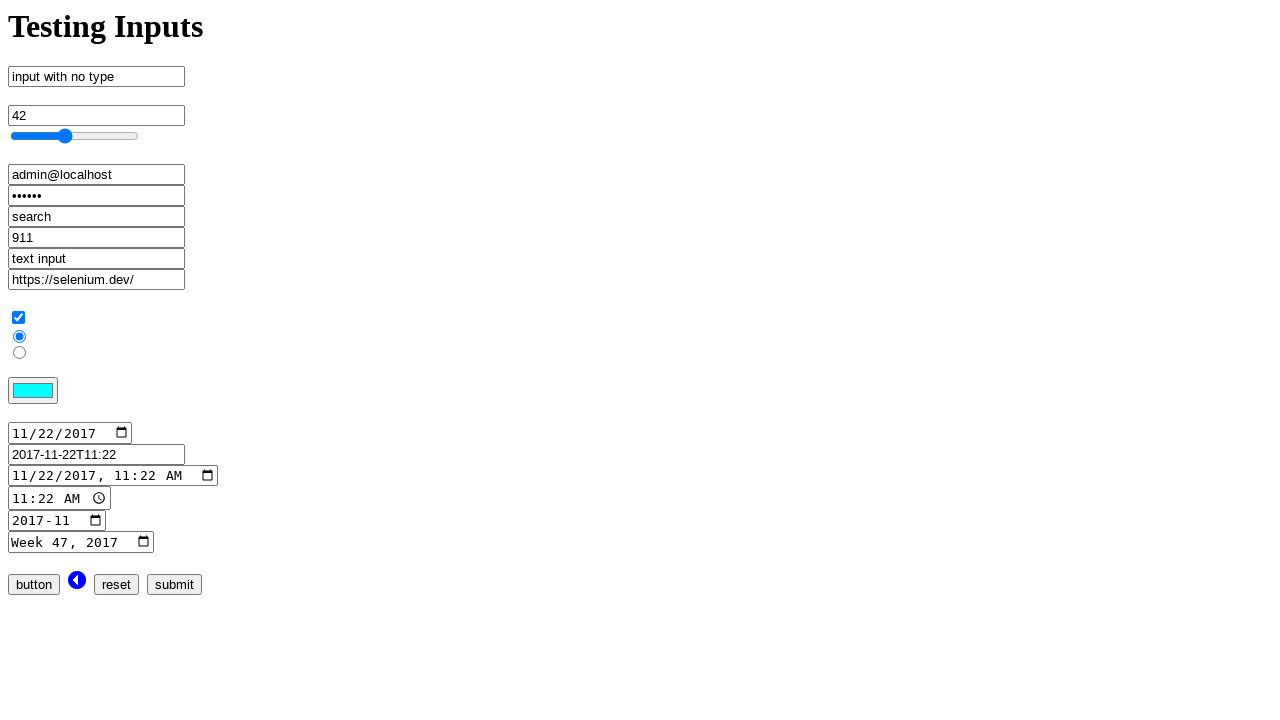